Tests that clicking the login button with empty username and password fields shows the error message "Epic sadface: Username is required"

Starting URL: https://www.saucedemo.com/

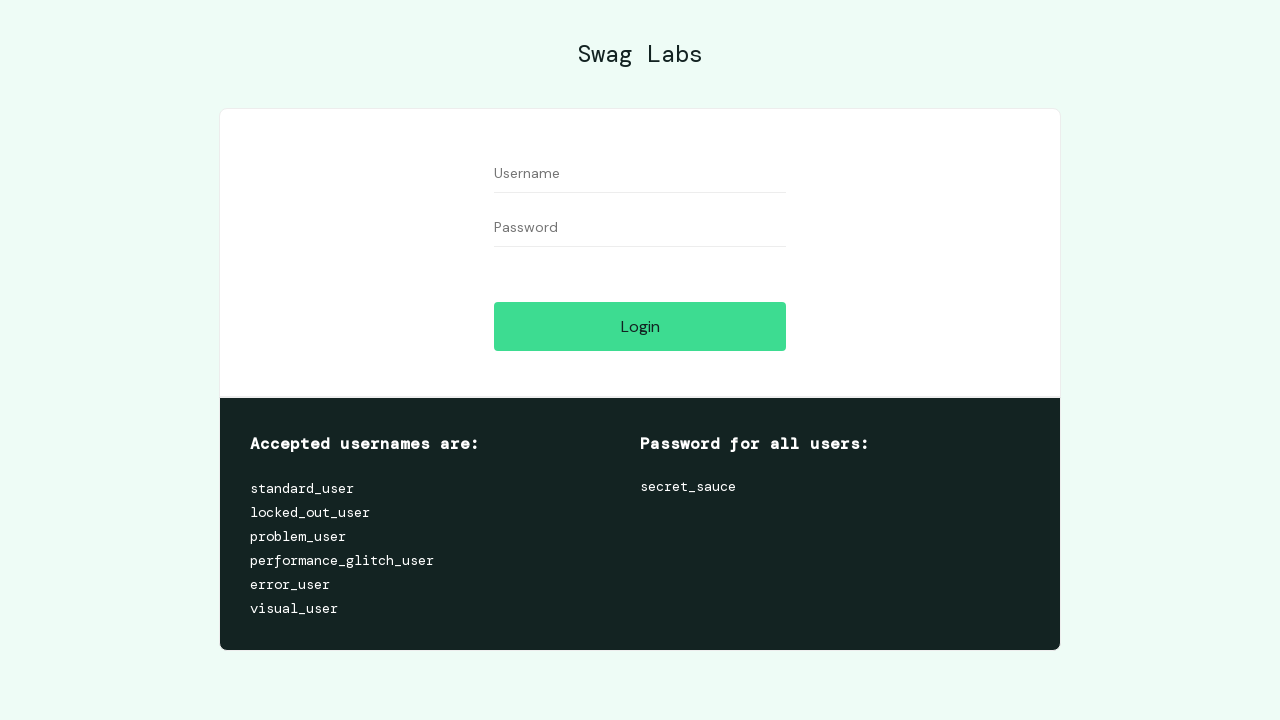

Login button is visible
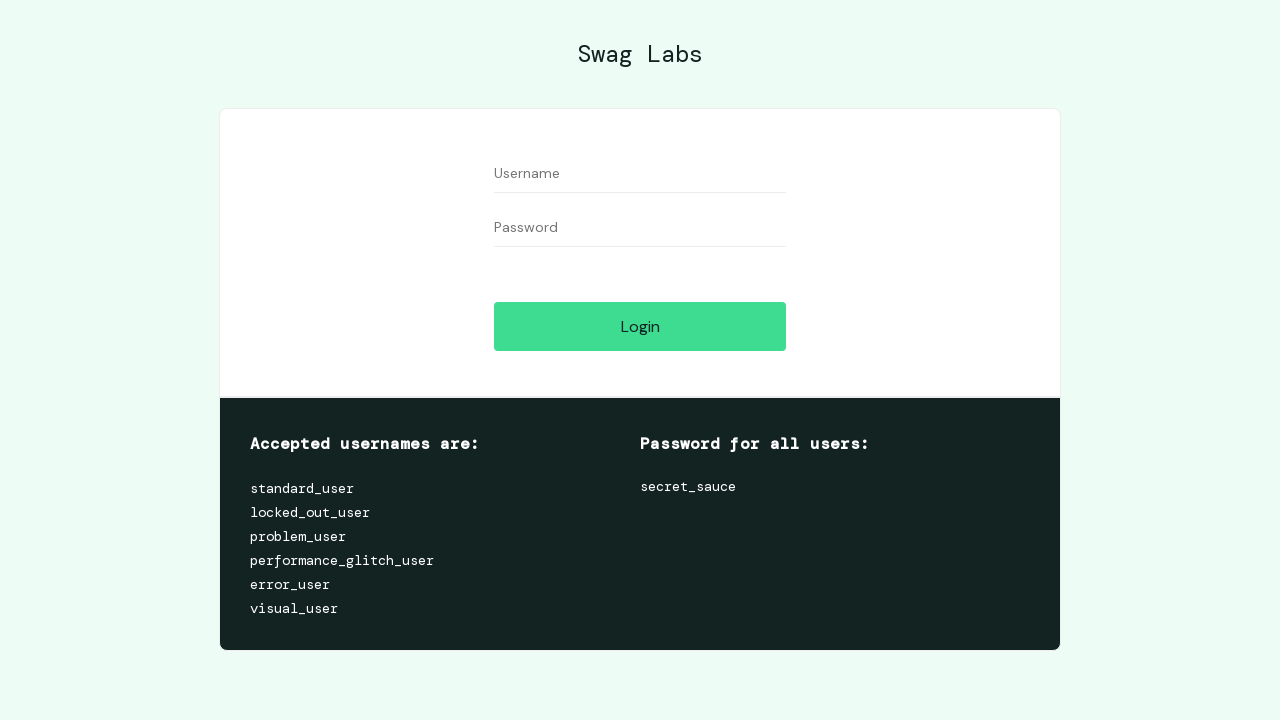

Clicked login button with empty username and password fields at (640, 326) on #login-button
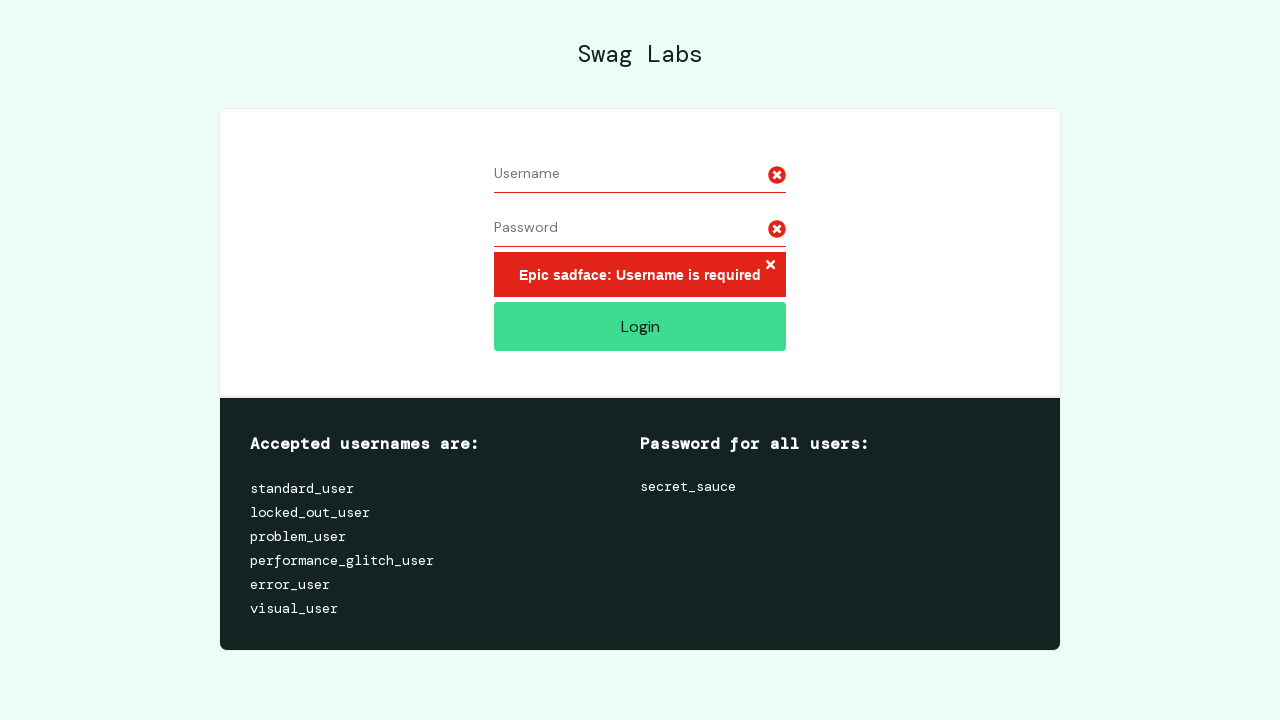

Error message 'Epic sadface: Username is required' is displayed
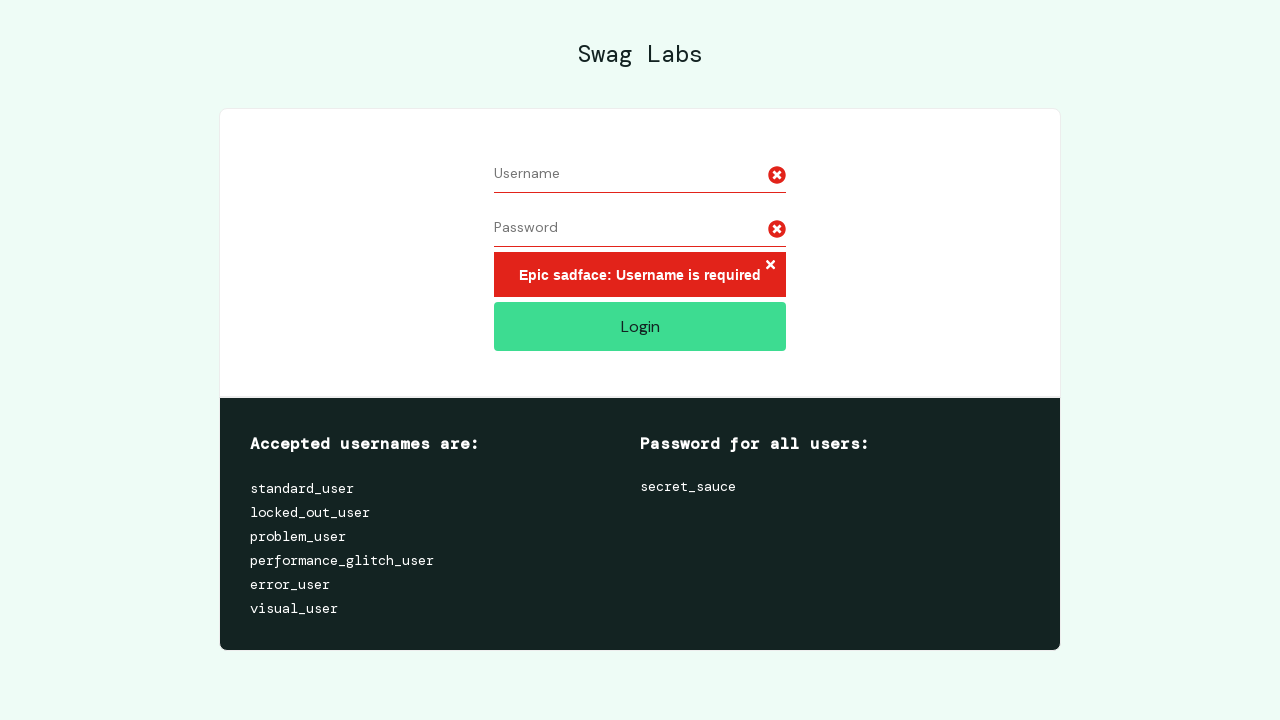

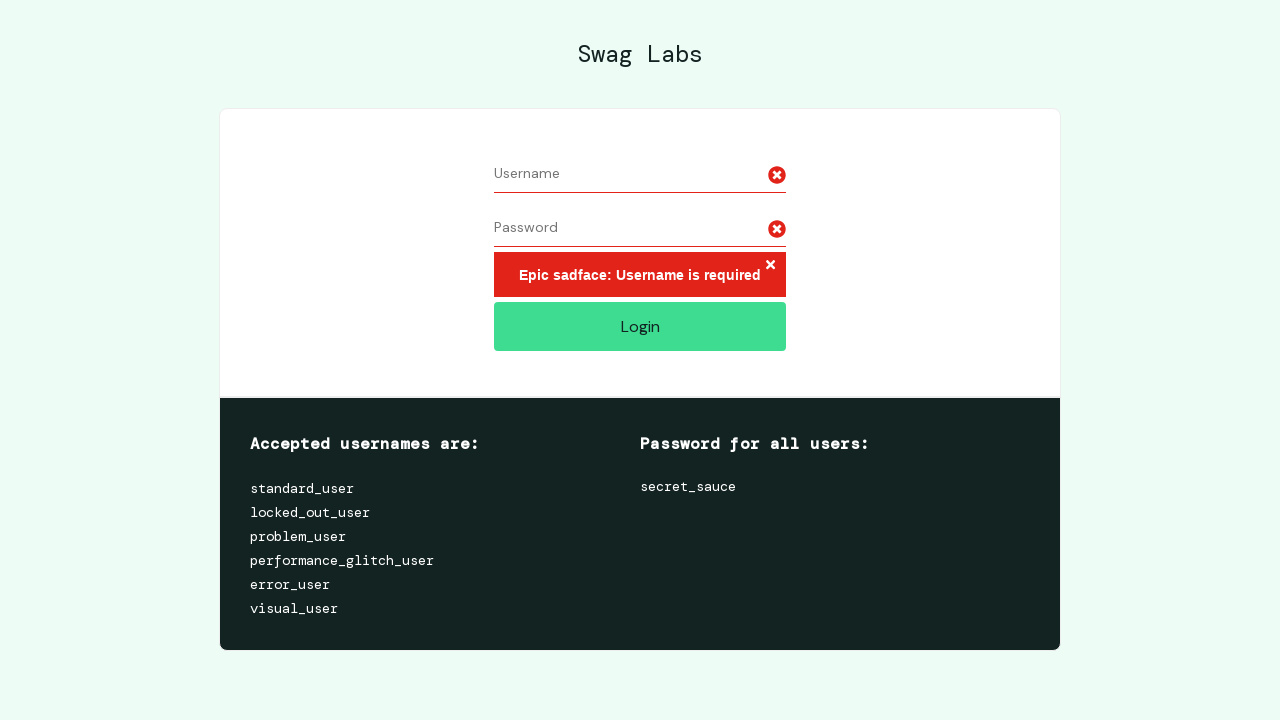